Tests opening a new browser tab by clicking the "New Tab" button on the Browser Windows page and verifying the new tab content displays the expected sample page text.

Starting URL: https://demoqa.com/

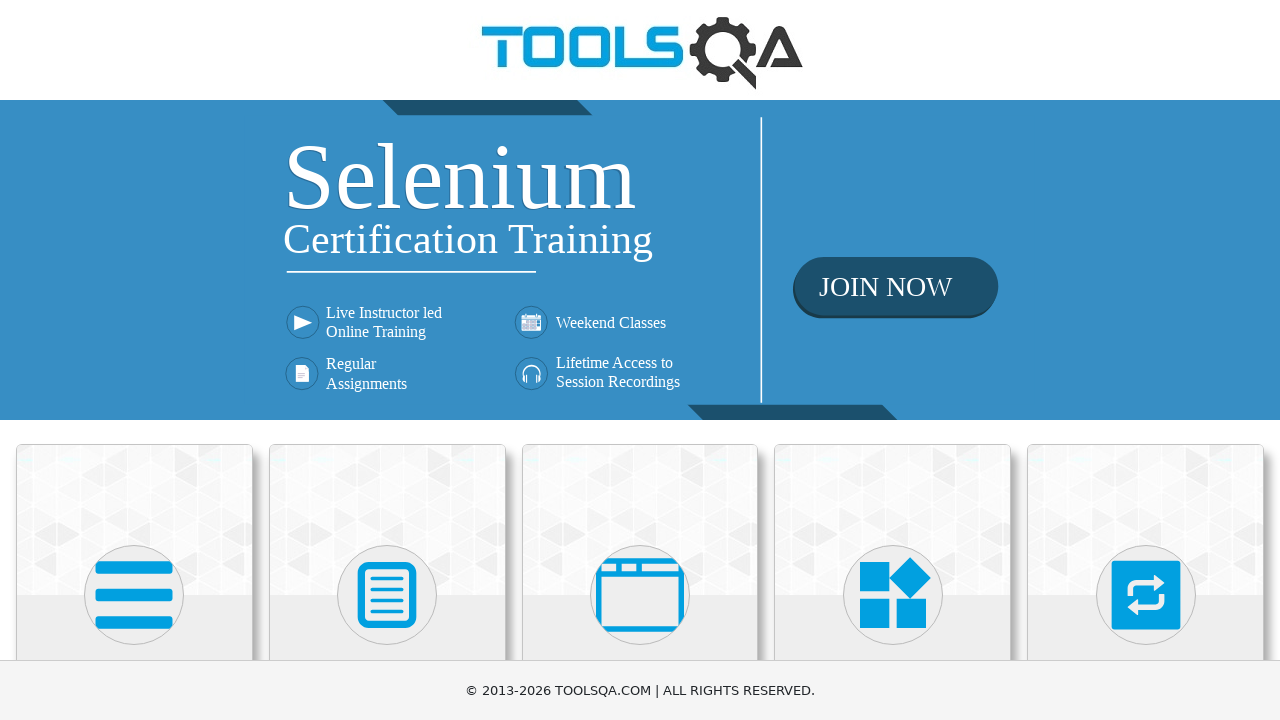

Clicked on 'Alerts, Frame & Windows' card on homepage at (640, 360) on div.card-body:has-text('Alerts, Frame & Windows')
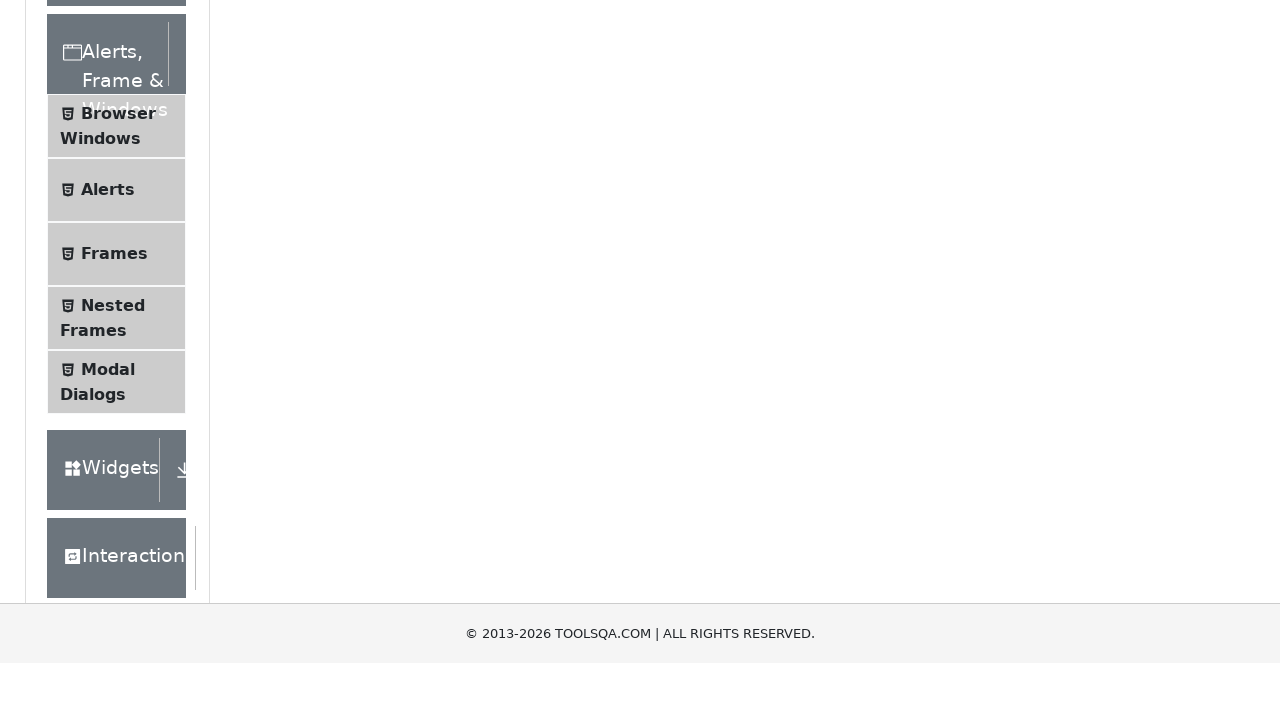

Clicked on 'Browser Windows' menu item at (118, 412) on text=Browser Windows
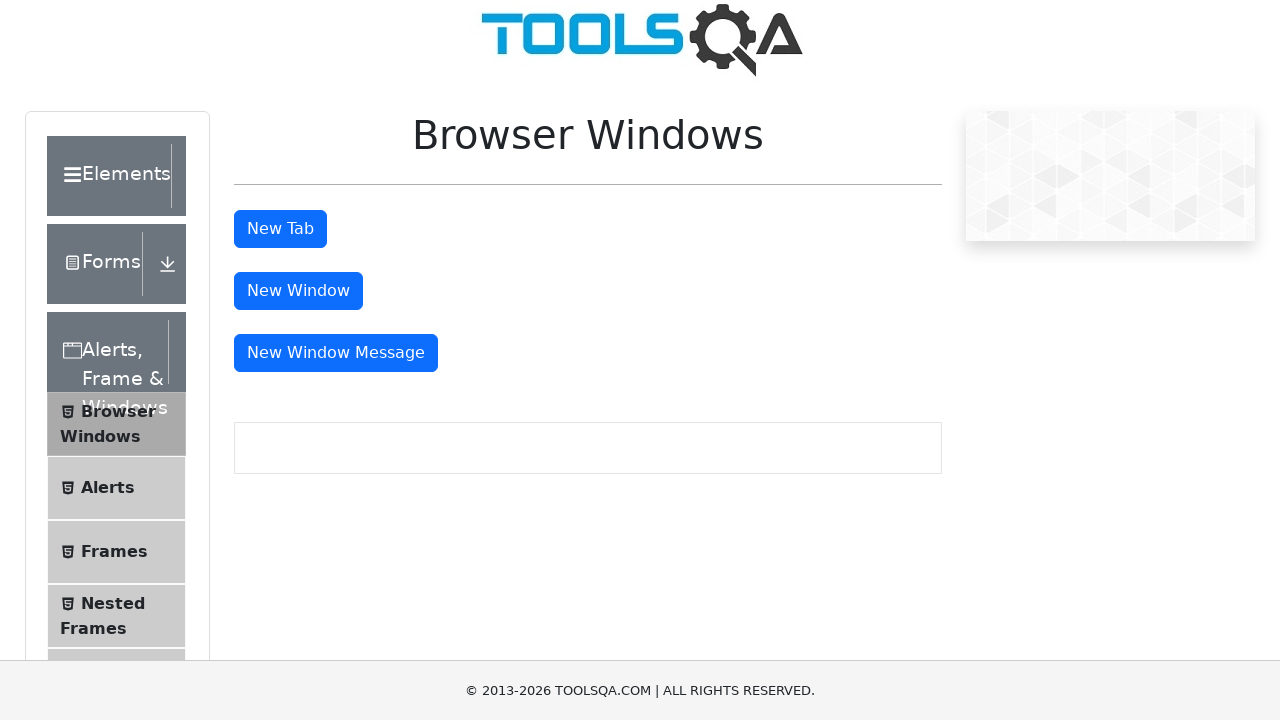

Clicked 'New Tab' button at (280, 229) on #tabButton
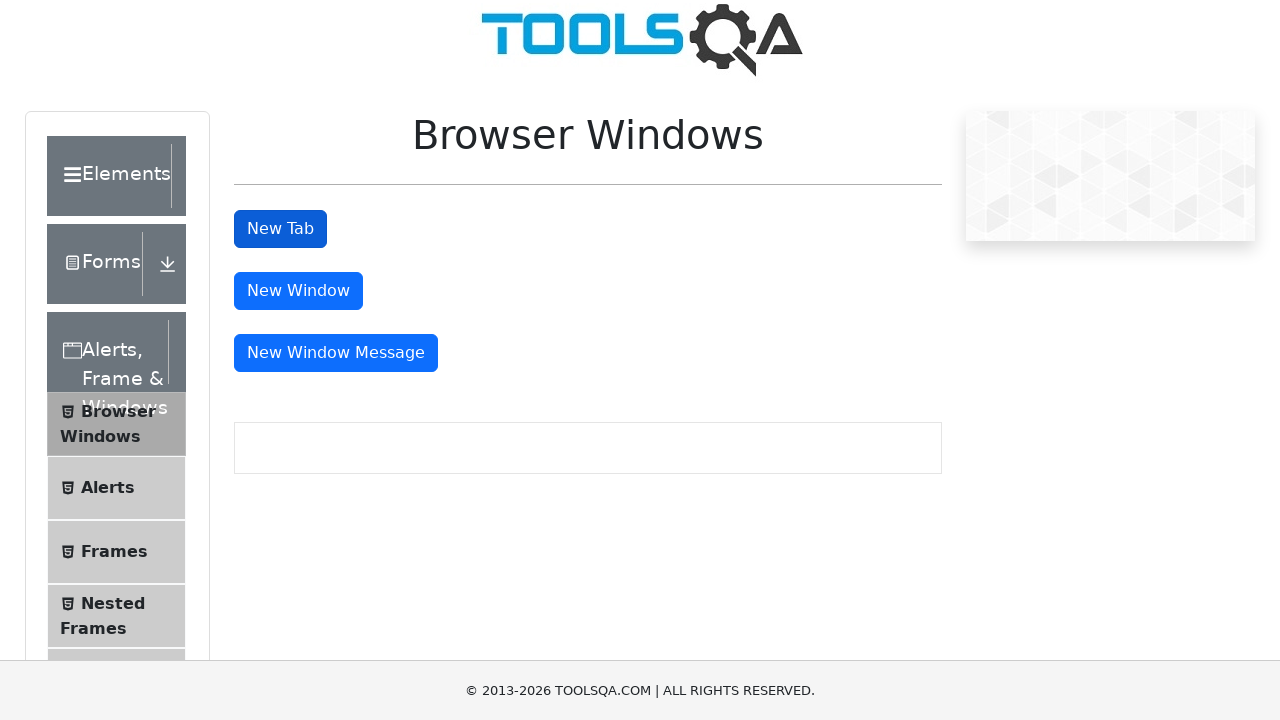

Switched to new tab and waited for page load
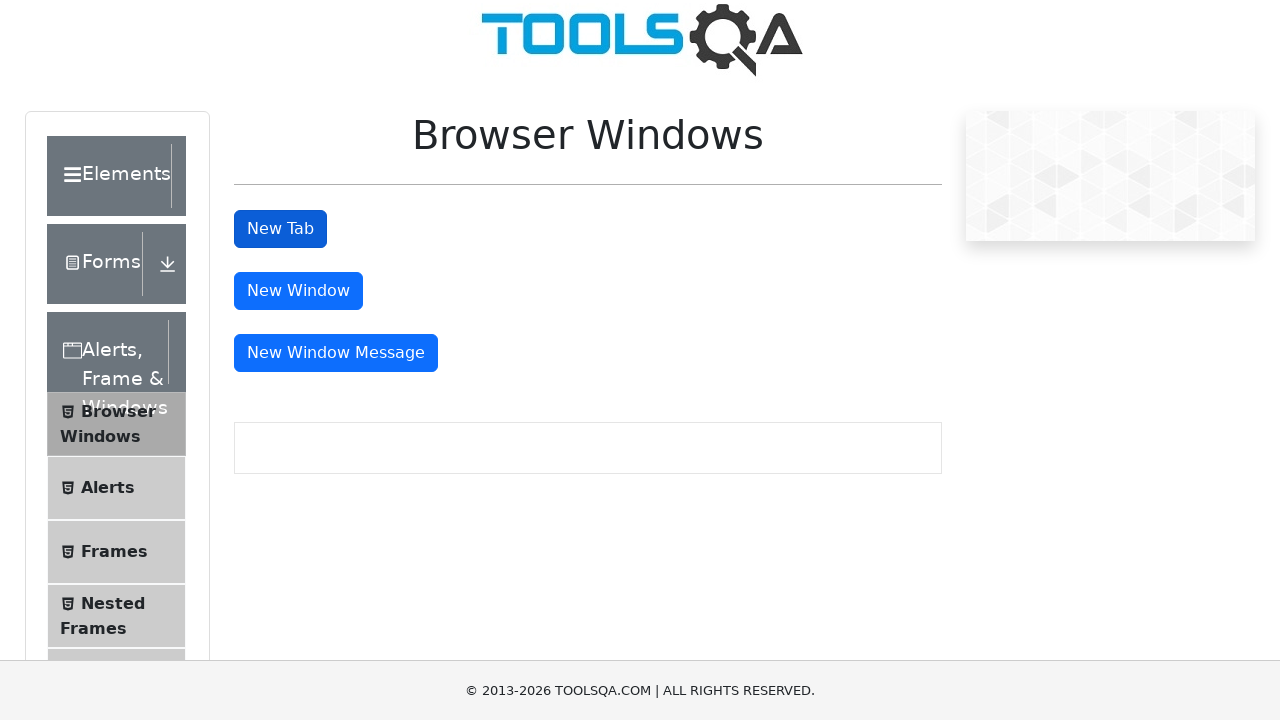

Located sample heading element in new tab
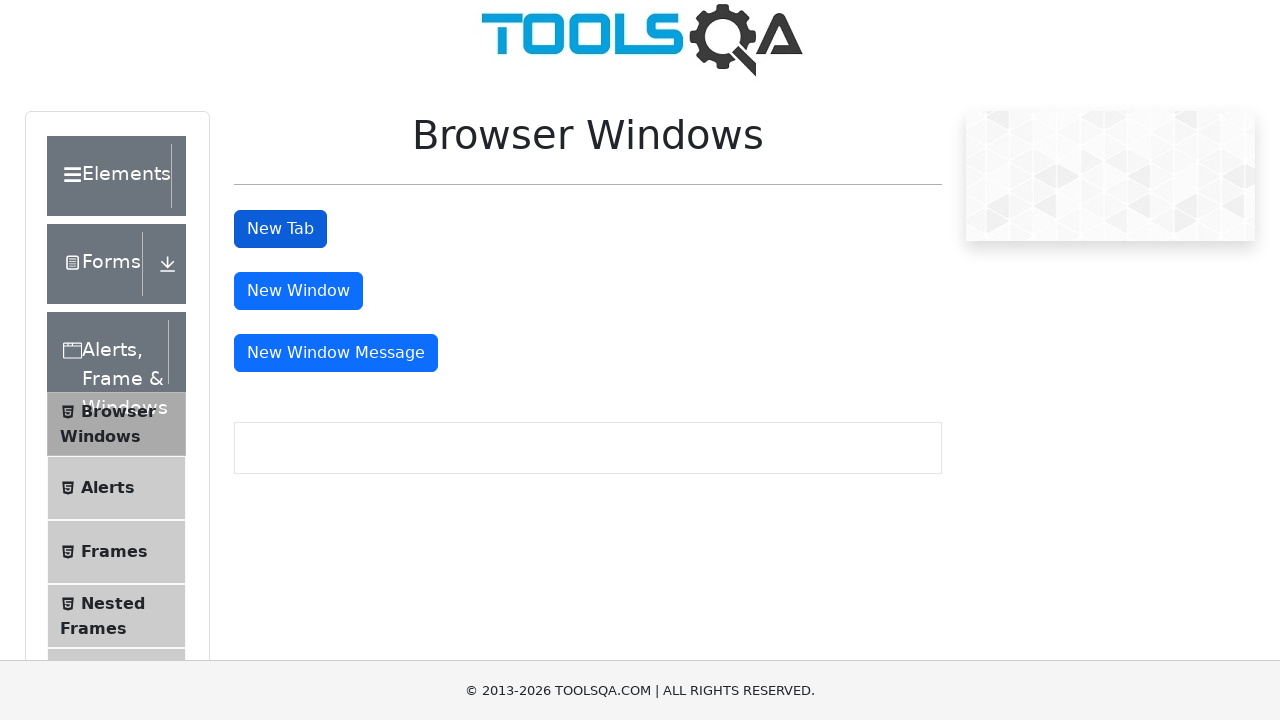

Verified sample heading text is 'This is a sample page'
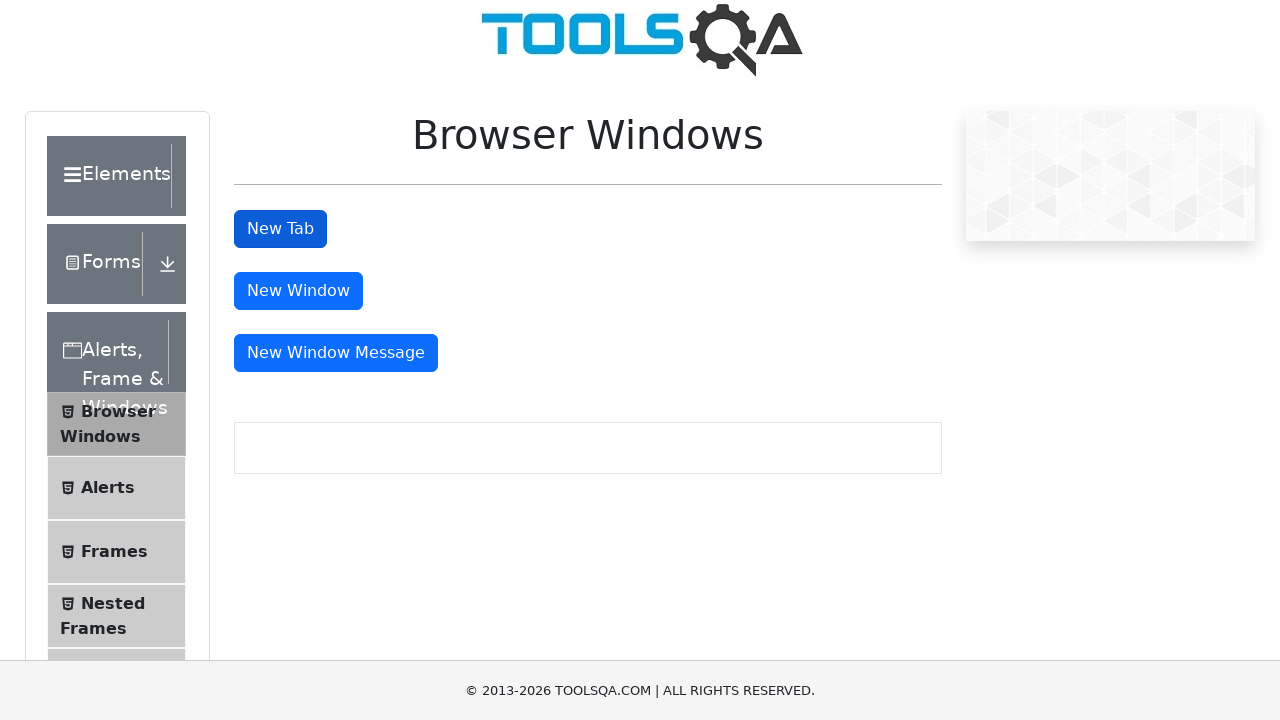

Verified body background color is gray (169, 169, 169)
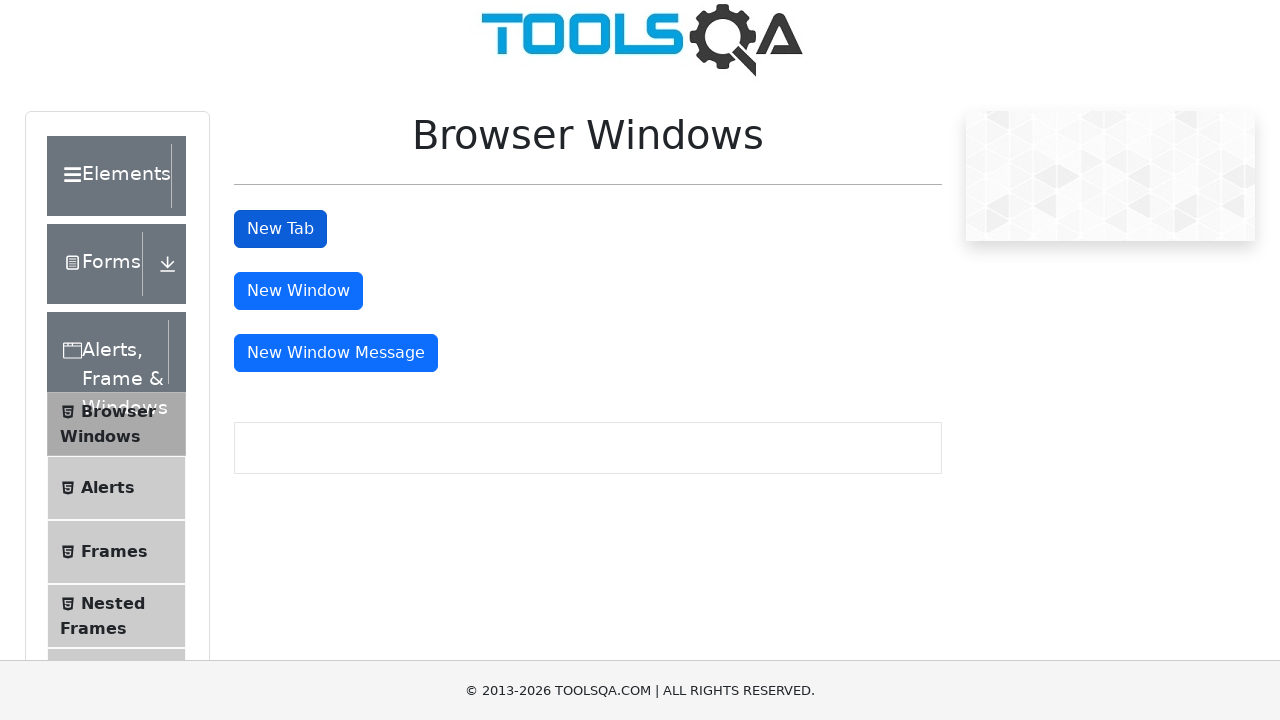

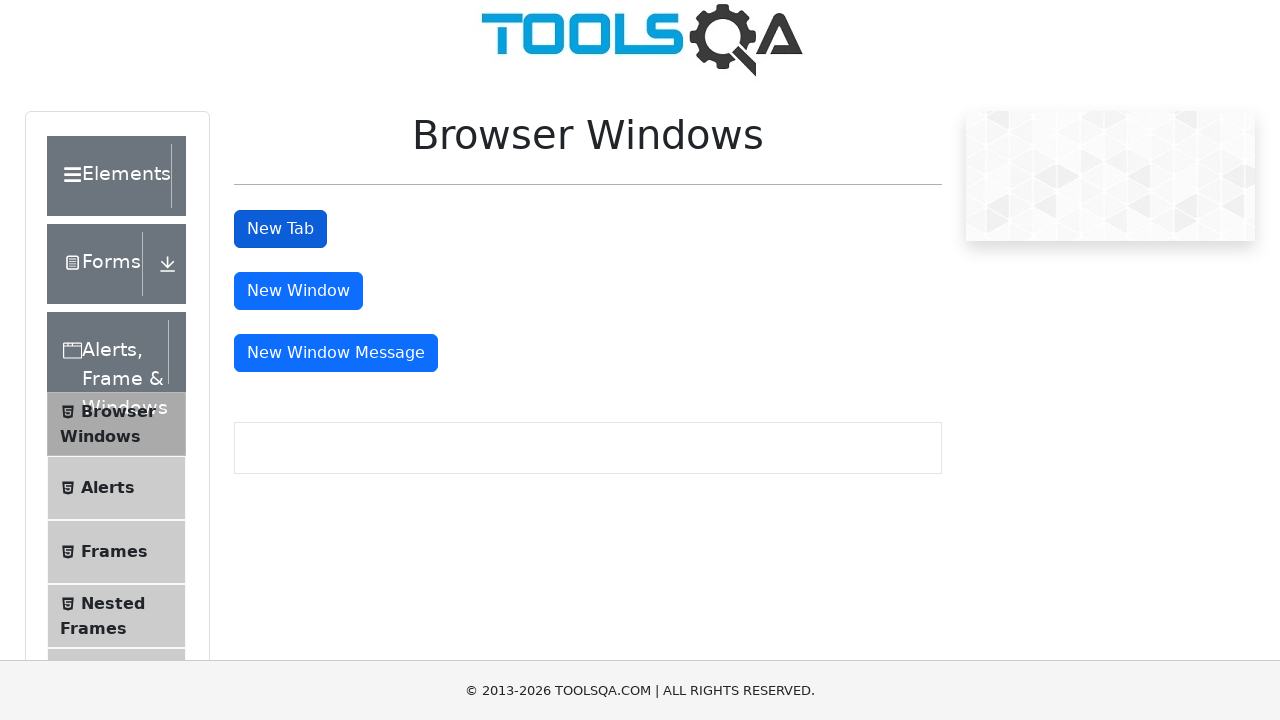